Tests showing hidden elements and entering text in them

Starting URL: http://qaclickacademy.com/practice.php

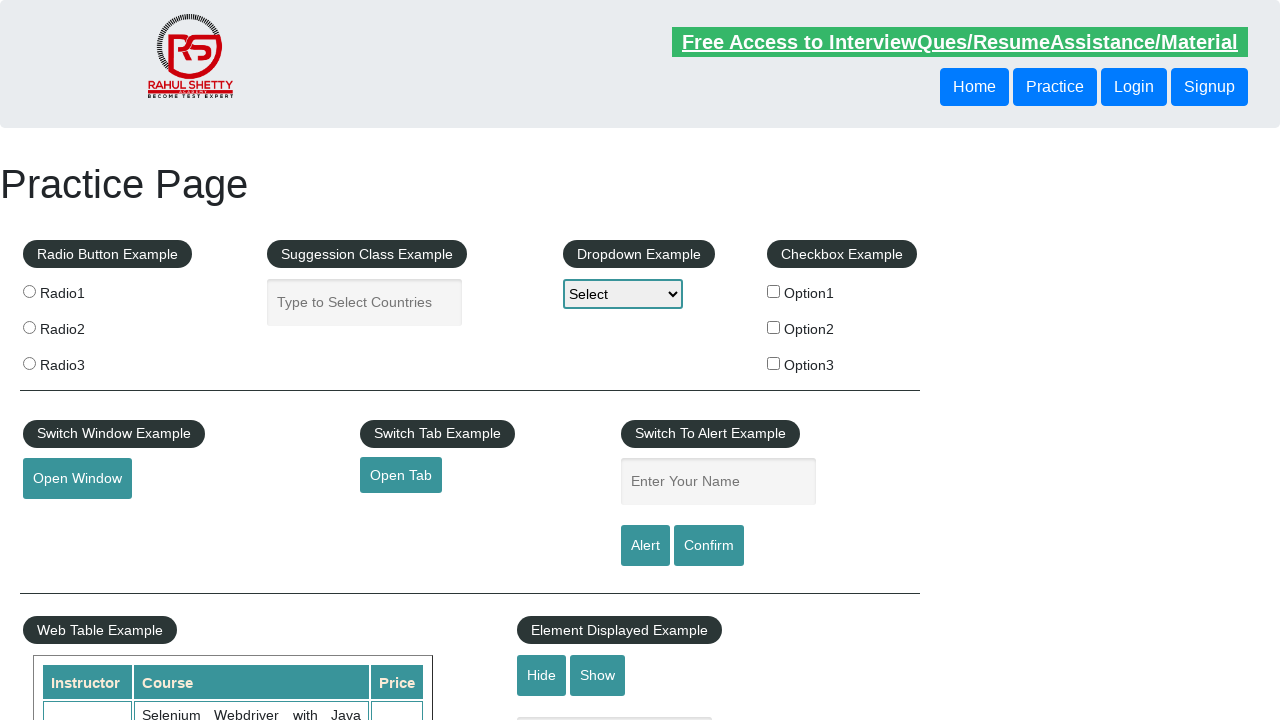

Verified that hidden text element exists on the page
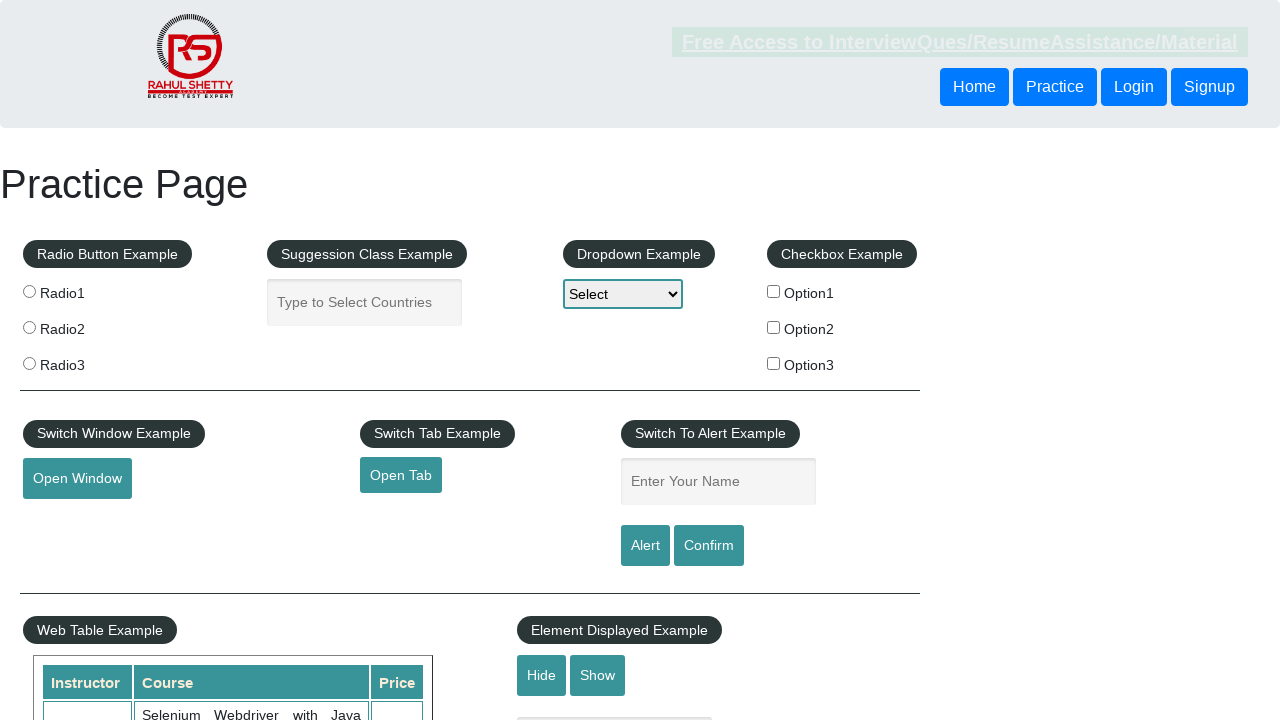

Clicked 'Show Textbox' button to reveal hidden element at (598, 675) on #show-textbox
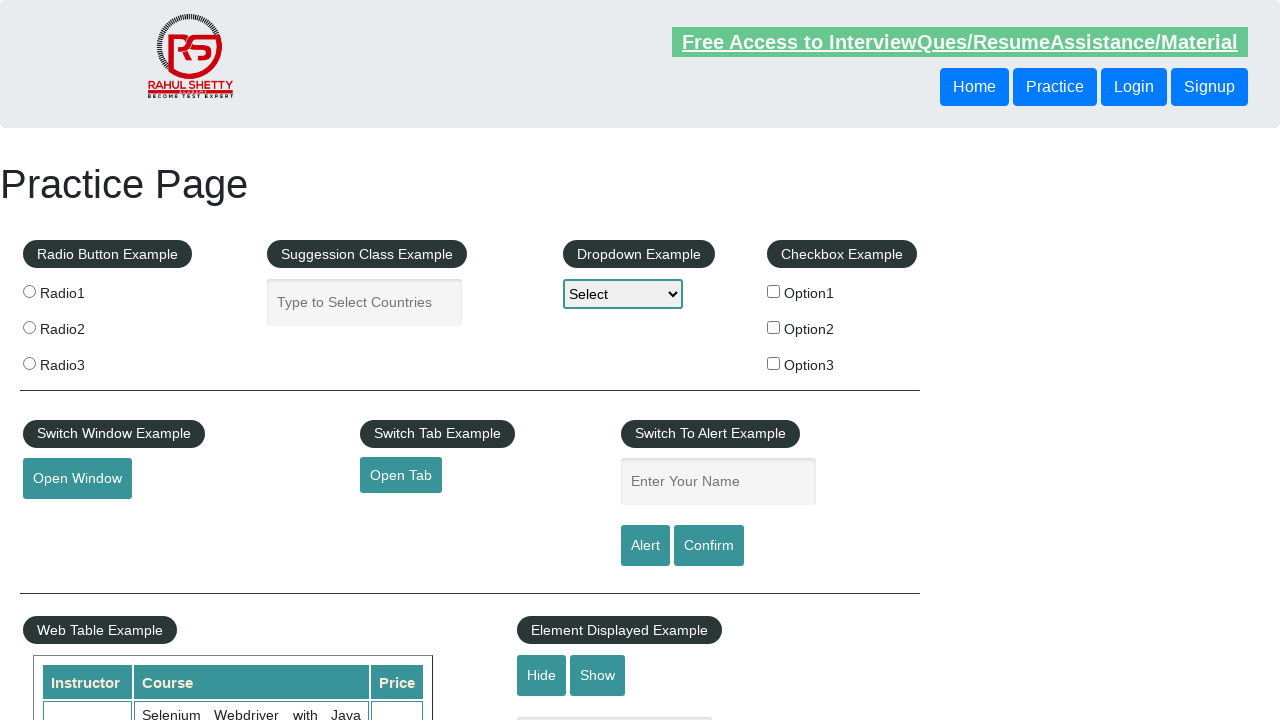

Entered text 'Hidden element text' into the now-visible field on #displayed-text
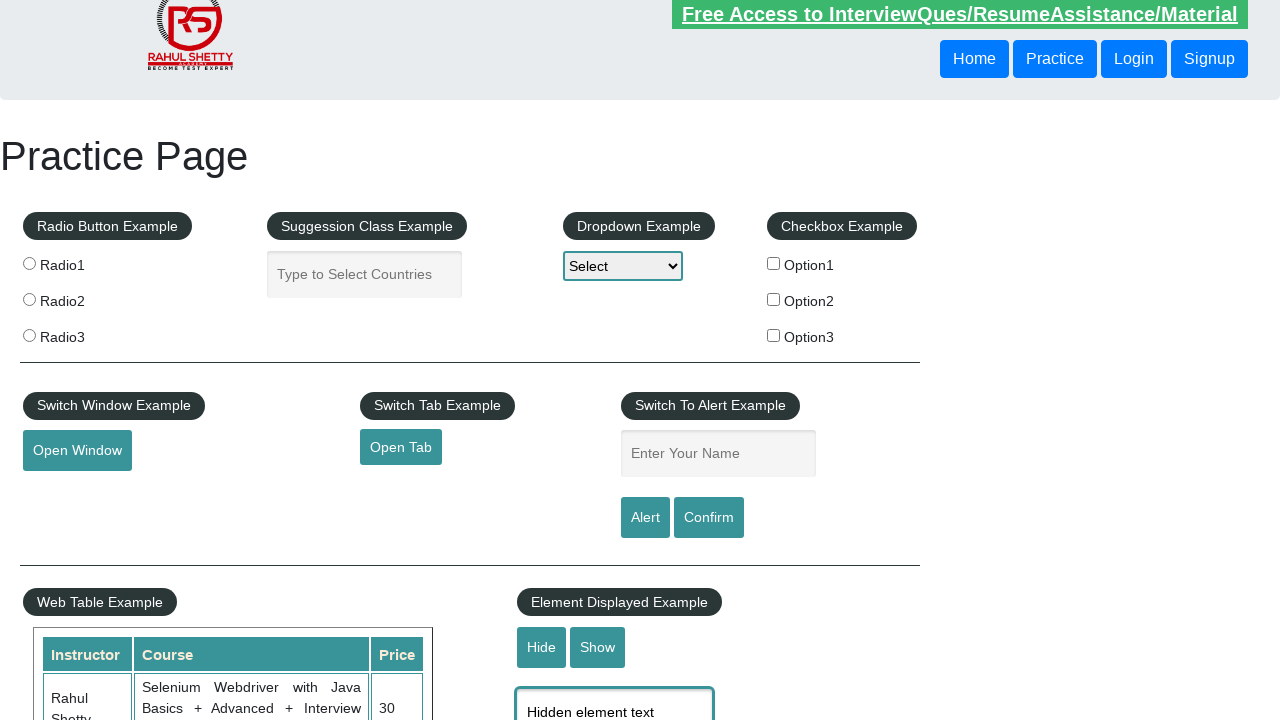

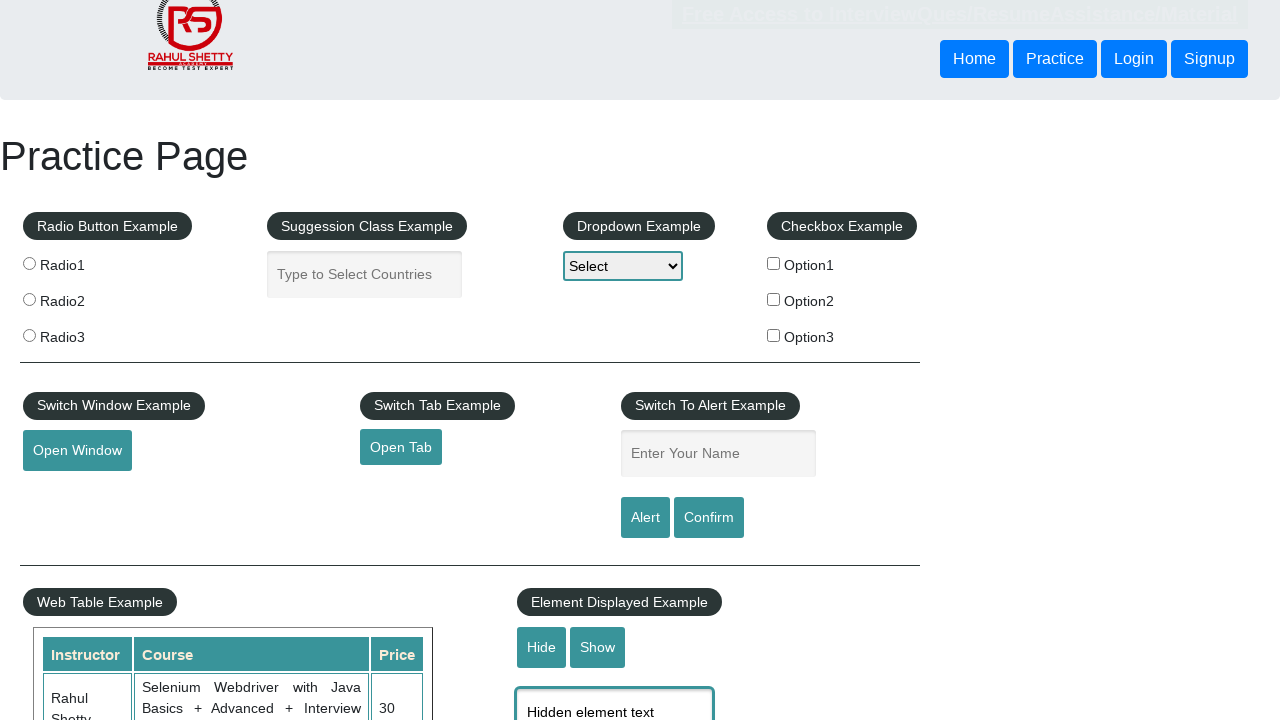